Tests form interactions on an automation practice page by selecting a dropdown option, filling a name field, and clicking an alert button

Starting URL: https://rahulshettyacademy.com/AutomationPractice/

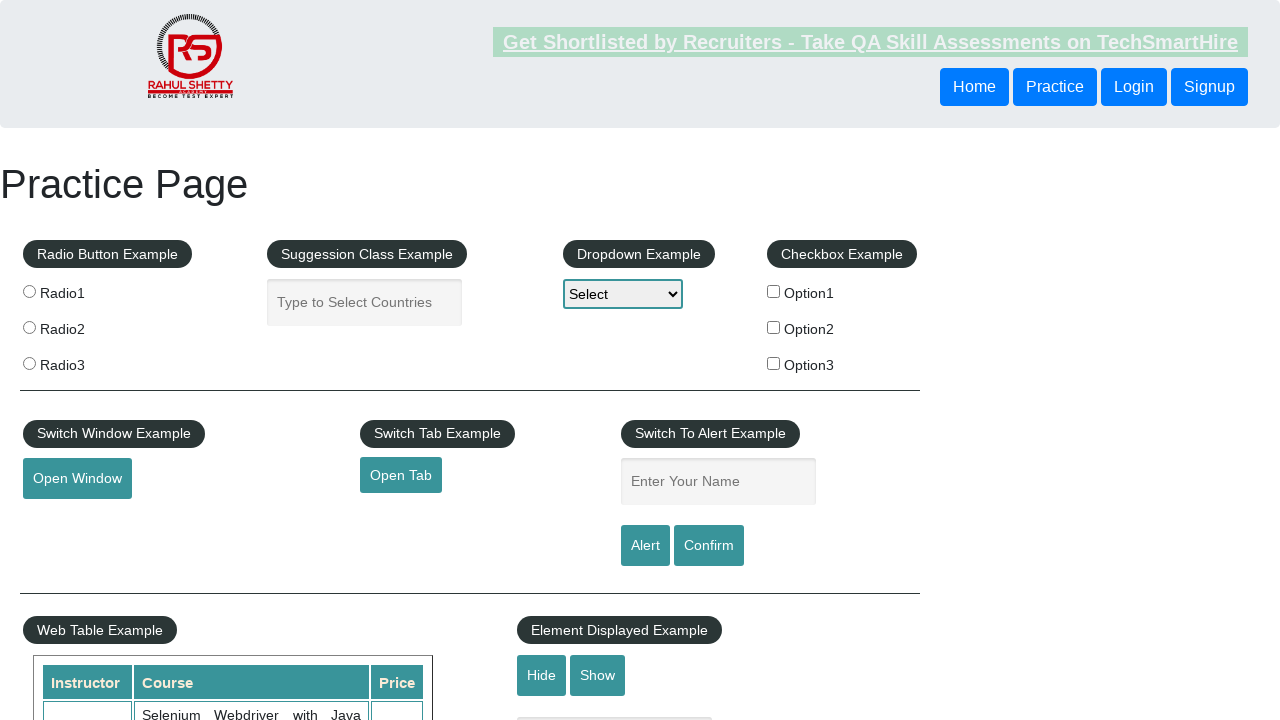

Selected 'option1' from dropdown menu on #dropdown-class-example
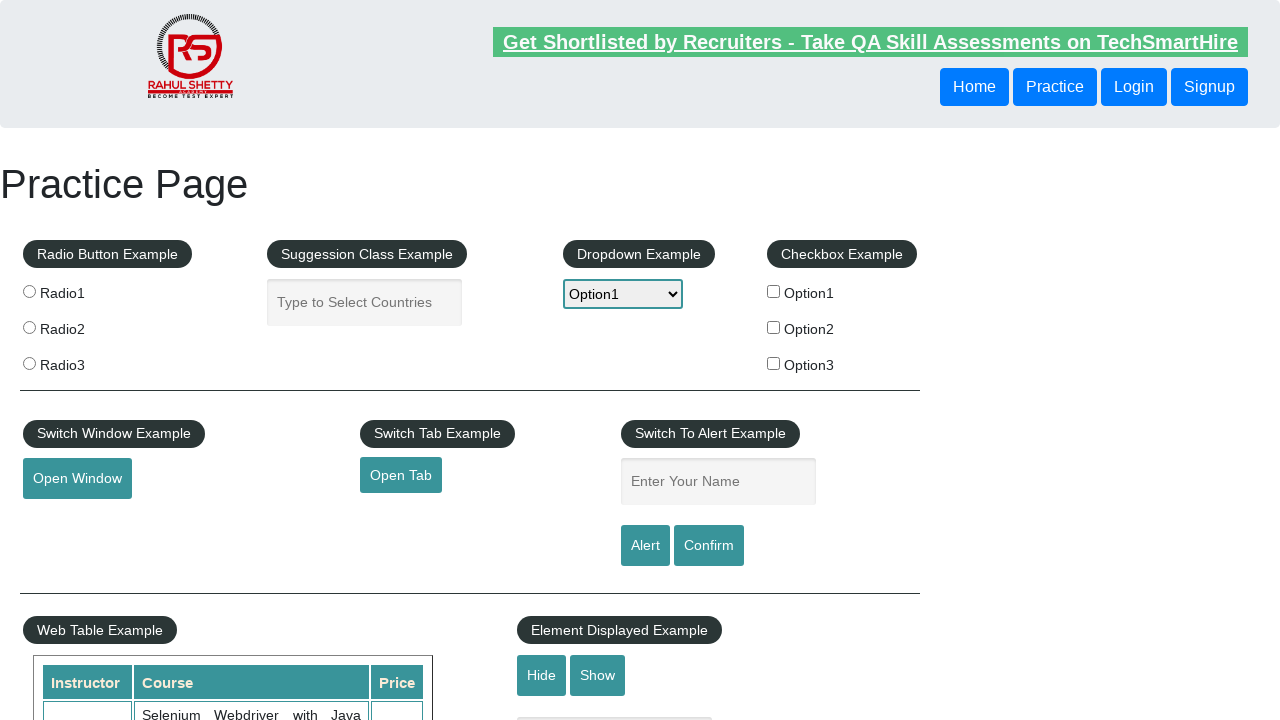

Filled name field with 'MayureshPatole' on #name
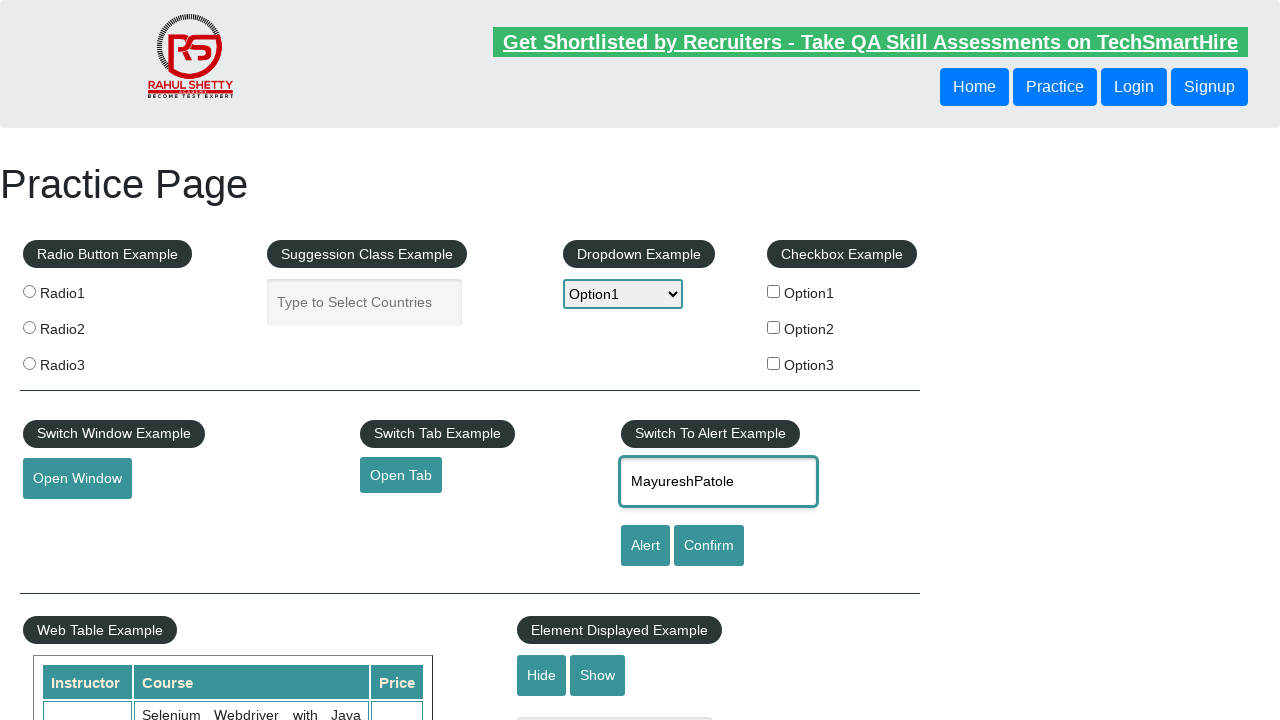

Clicked alert button to trigger alert at (645, 546) on #alertbtn
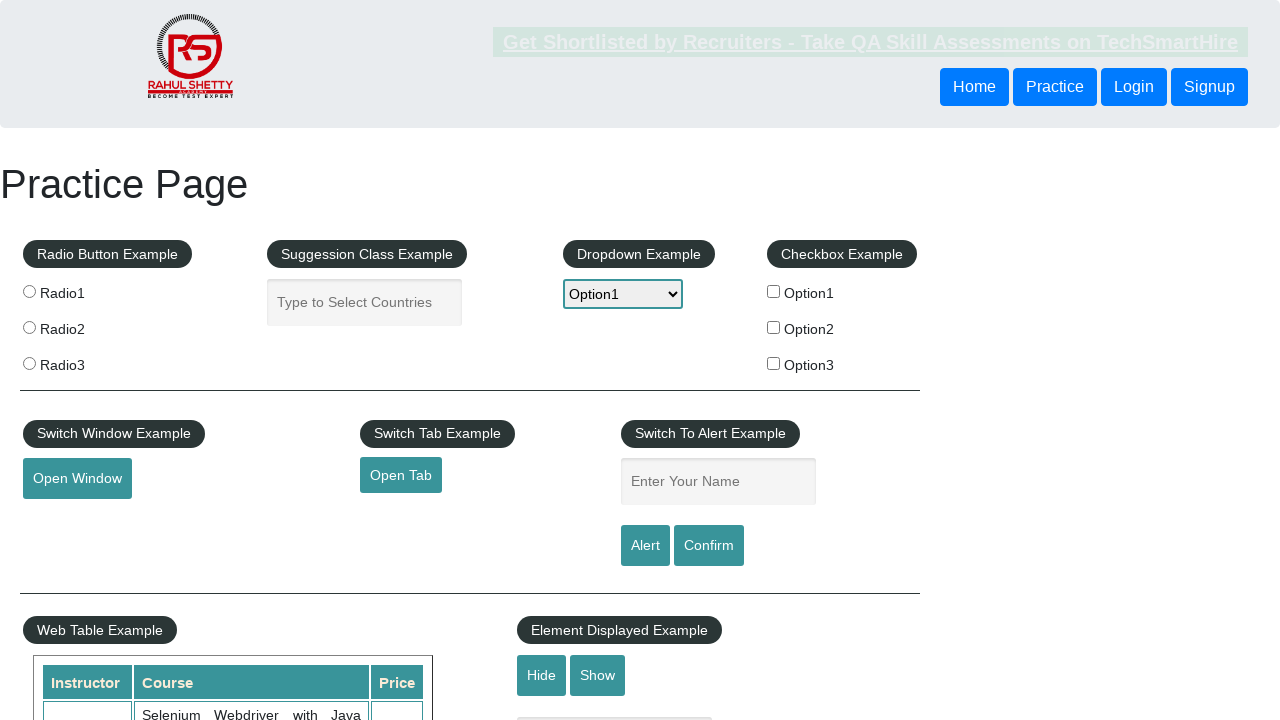

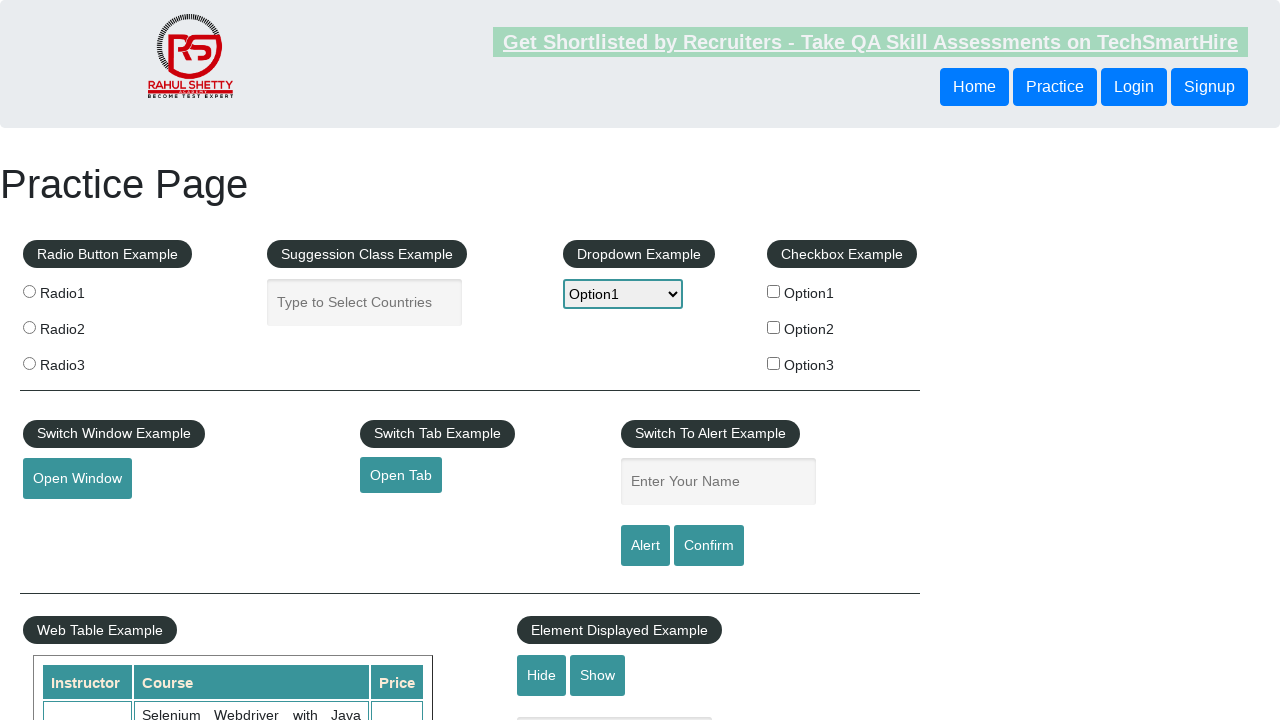